Tests hover functionality by navigating to the hovers page and hovering over each user figure to verify that the hidden caption becomes visible on hover.

Starting URL: http://the-internet.herokuapp.com

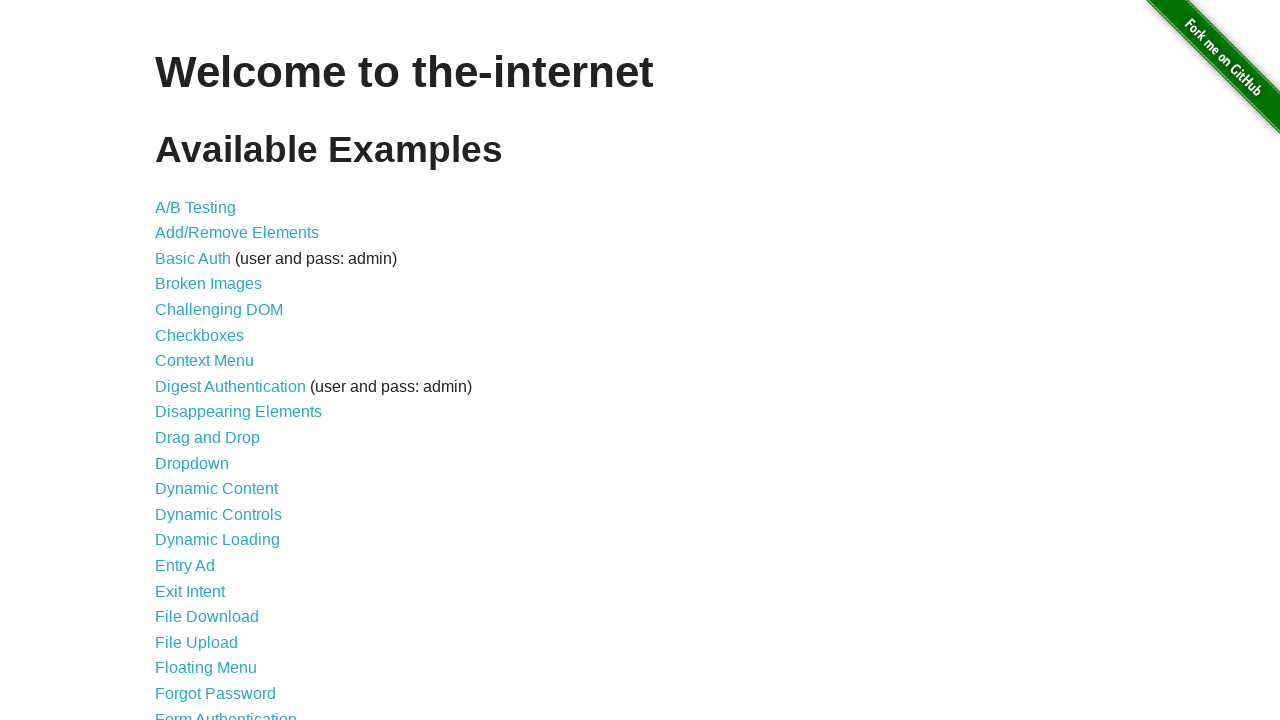

Clicked on the hovers link to navigate to hovers page at (180, 360) on a[href='/hovers']
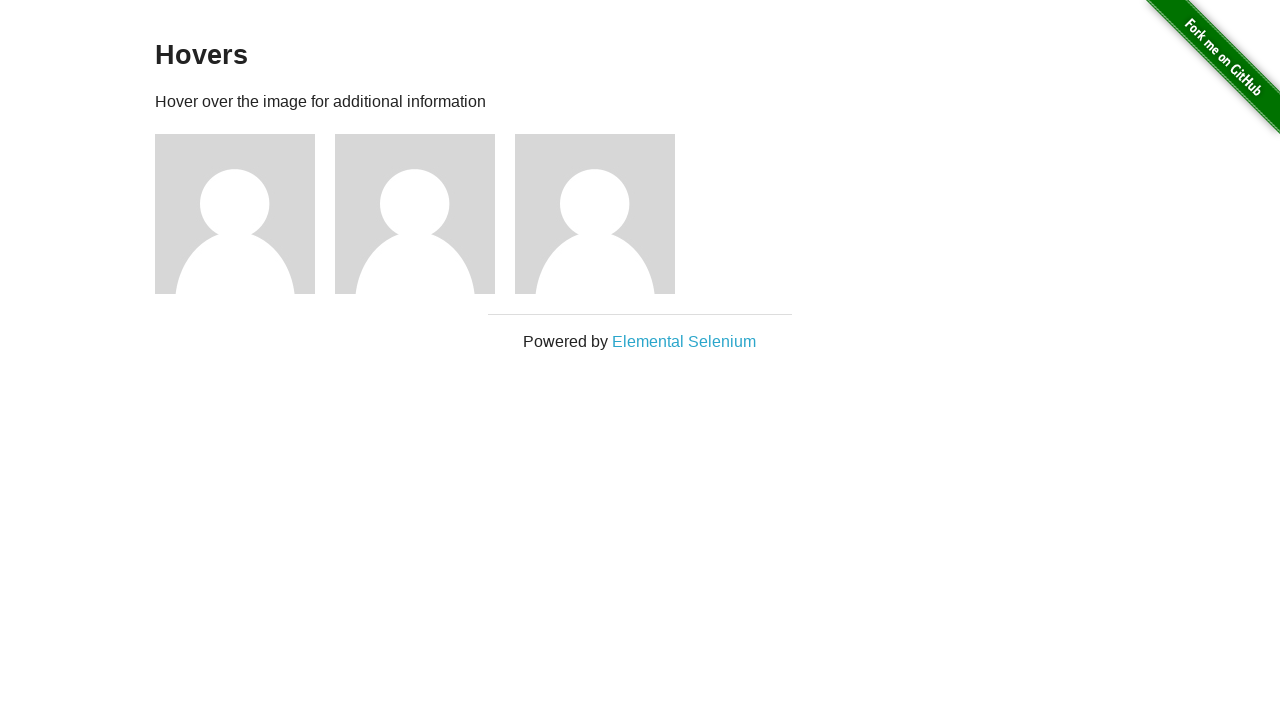

Figure elements loaded on the hovers page
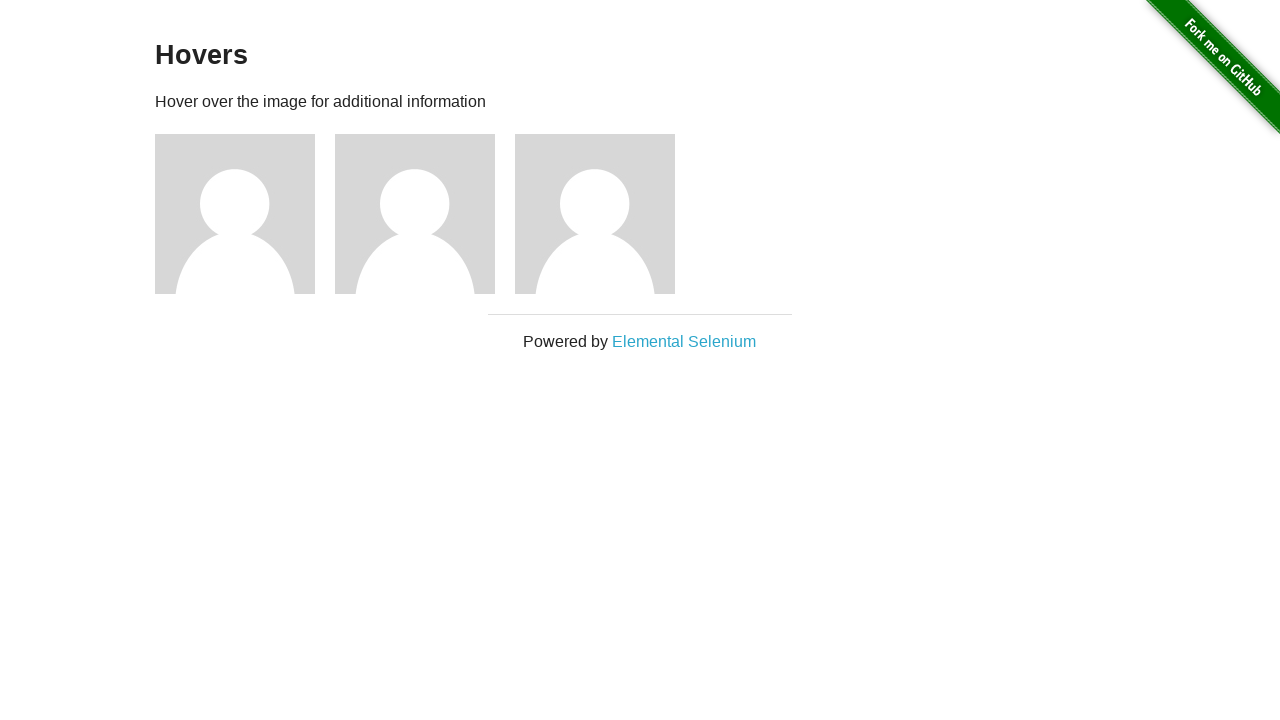

Located 3 figure elements on the page
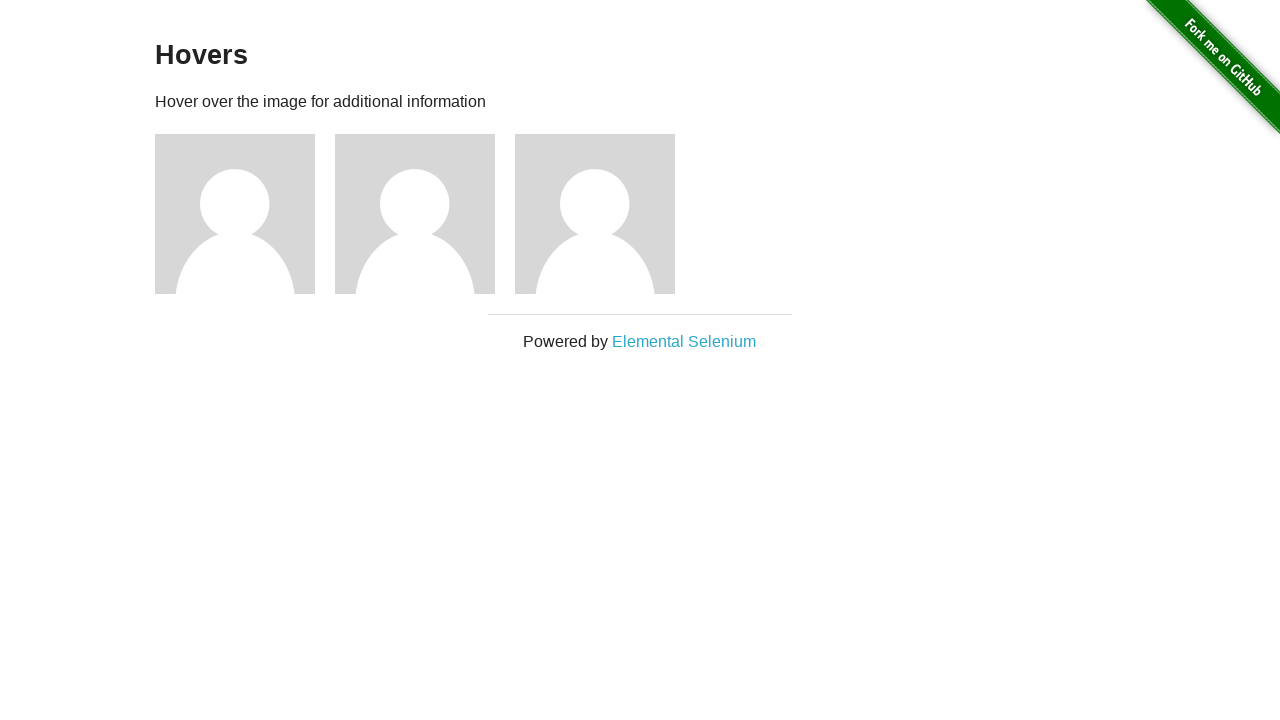

Hovered over figure 1 of 3 at (245, 214) on div.figure >> nth=0
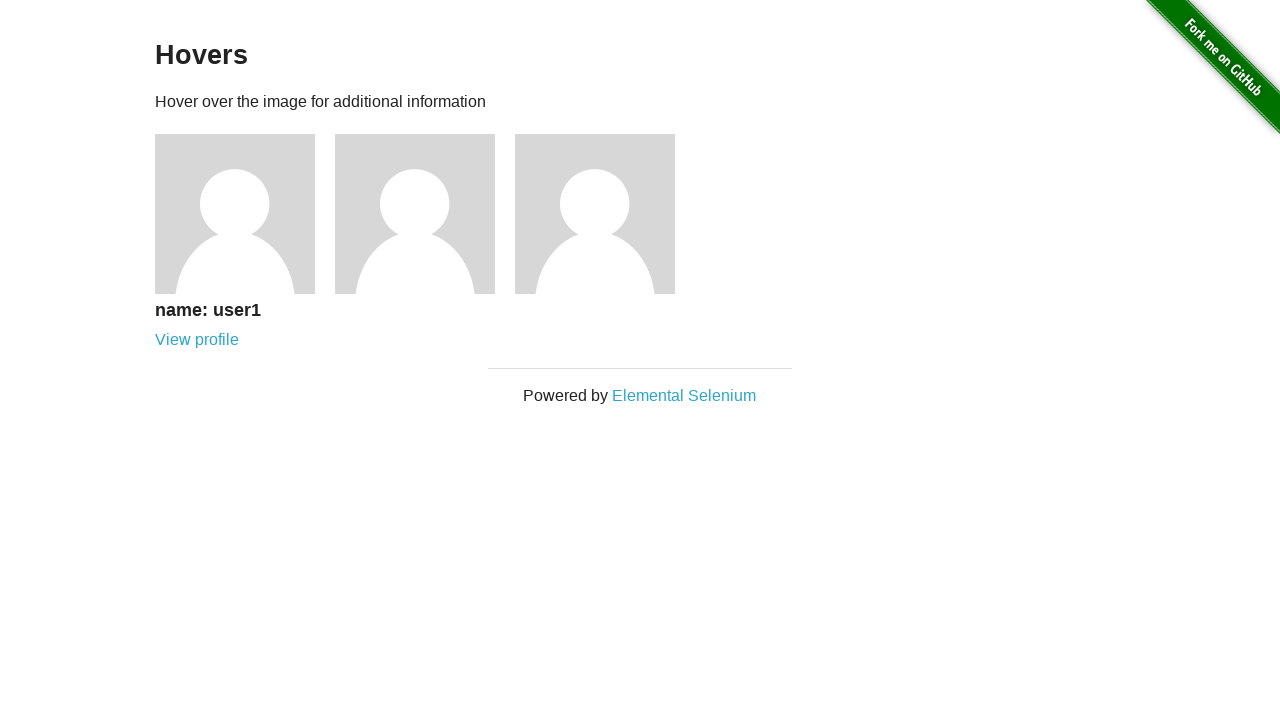

Hidden caption in figure 1 became visible on hover
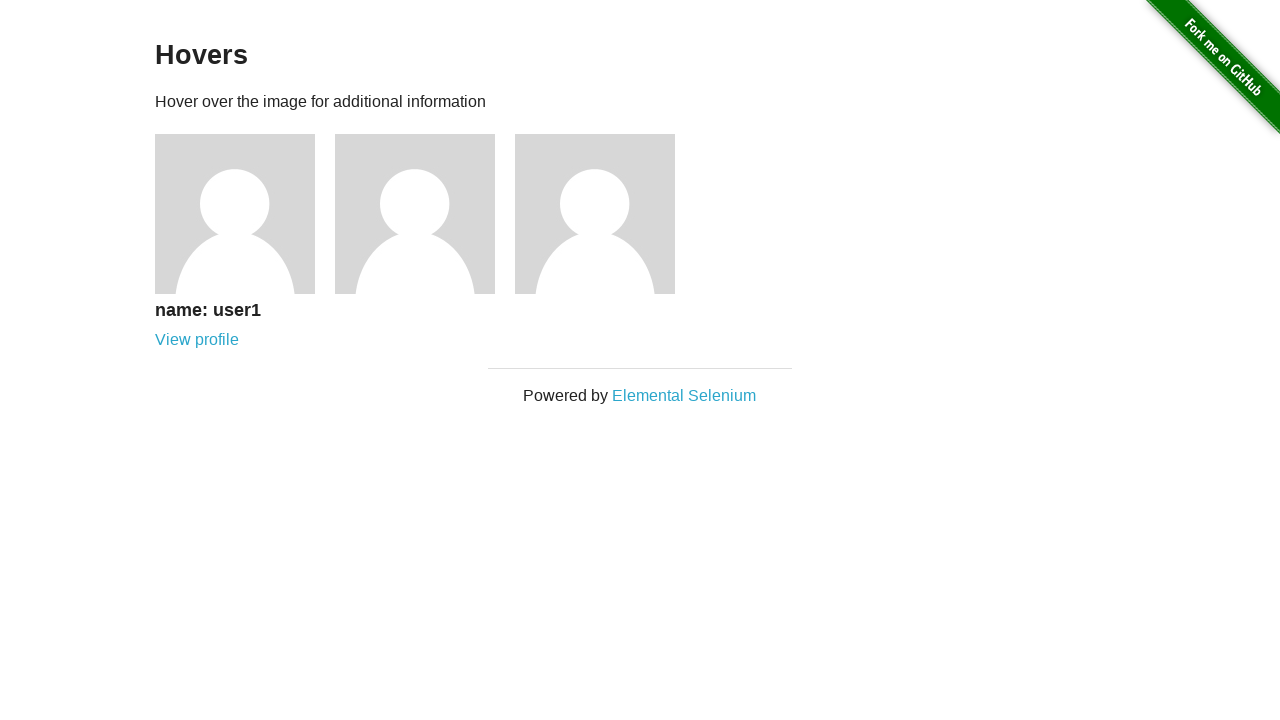

Hovered over figure 2 of 3 at (425, 214) on div.figure >> nth=1
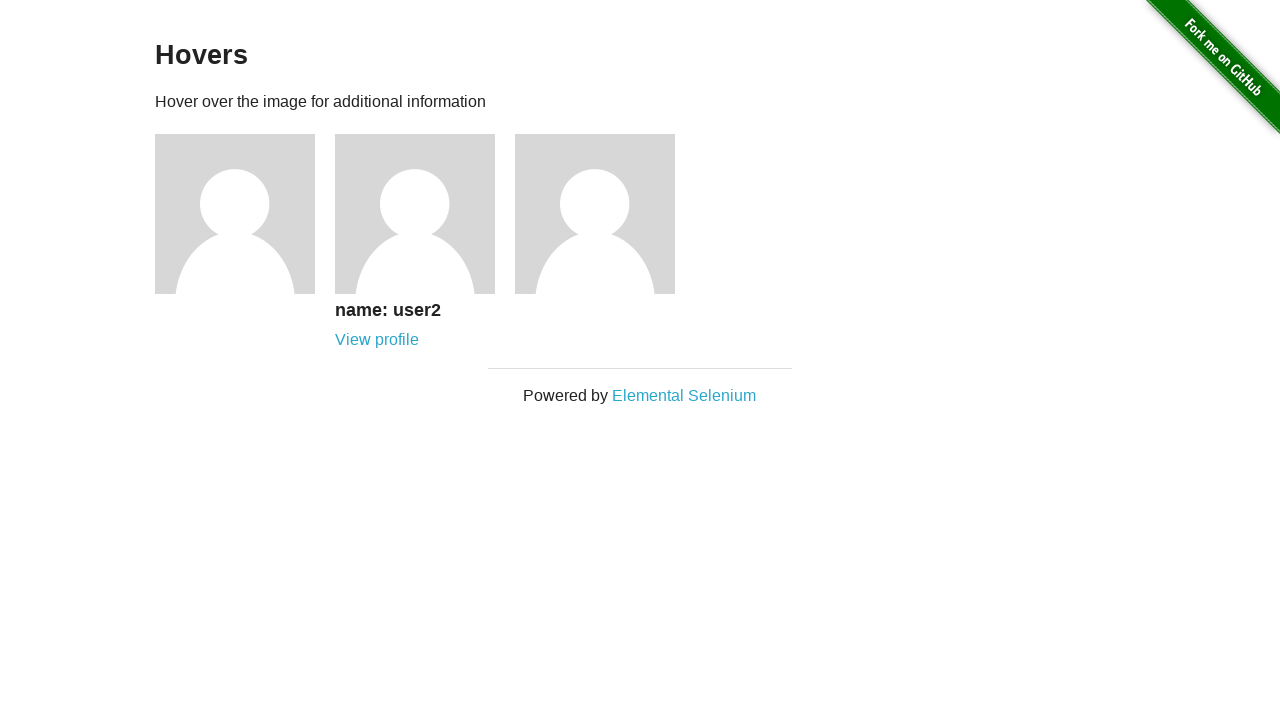

Hidden caption in figure 2 became visible on hover
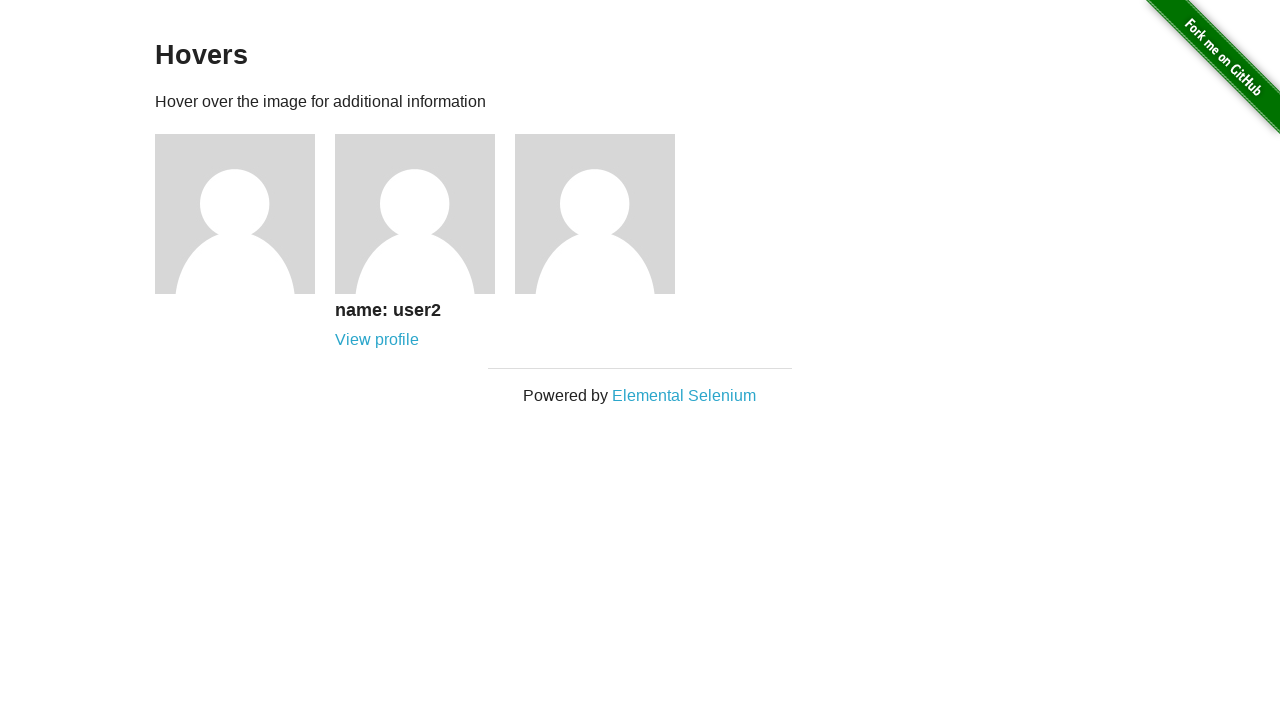

Hovered over figure 3 of 3 at (605, 214) on div.figure >> nth=2
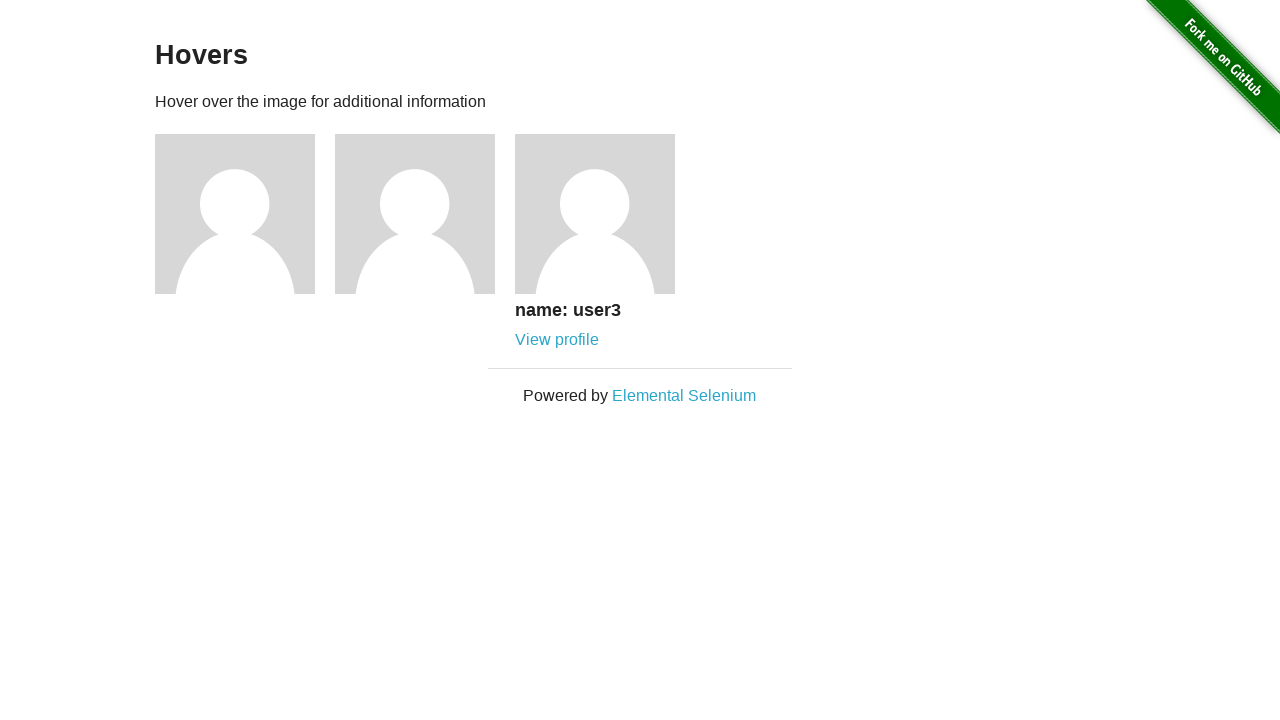

Hidden caption in figure 3 became visible on hover
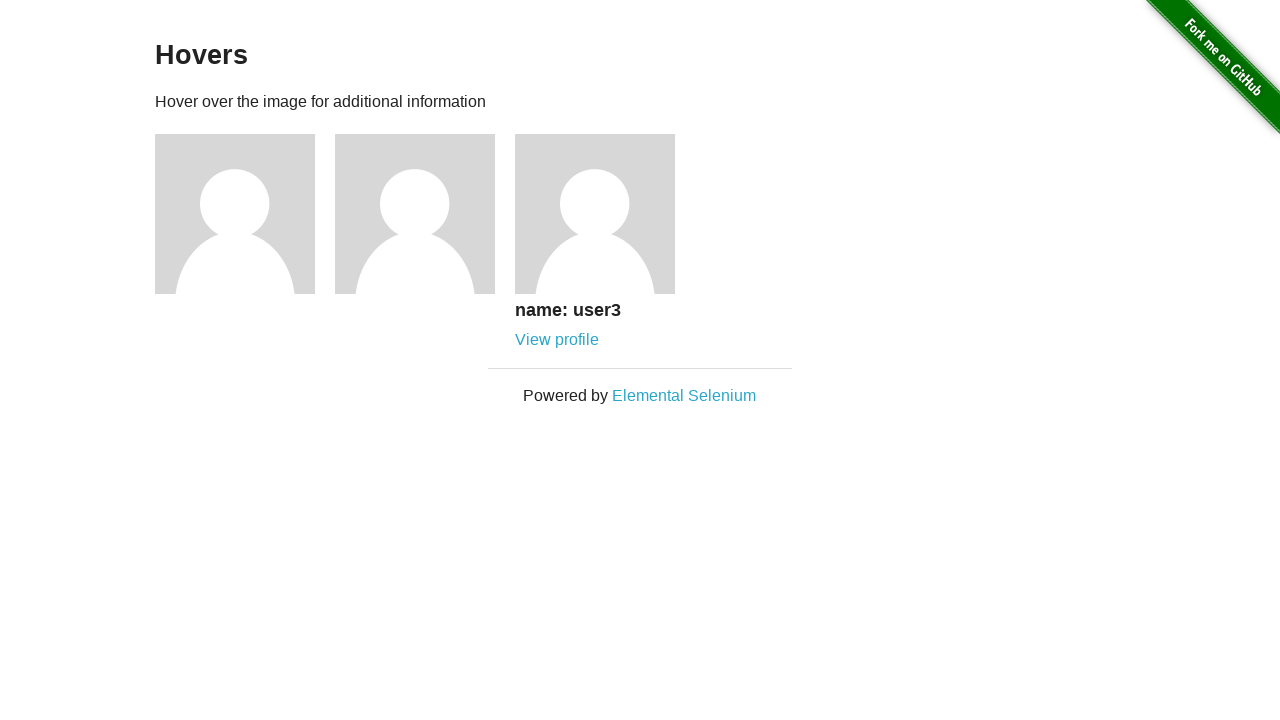

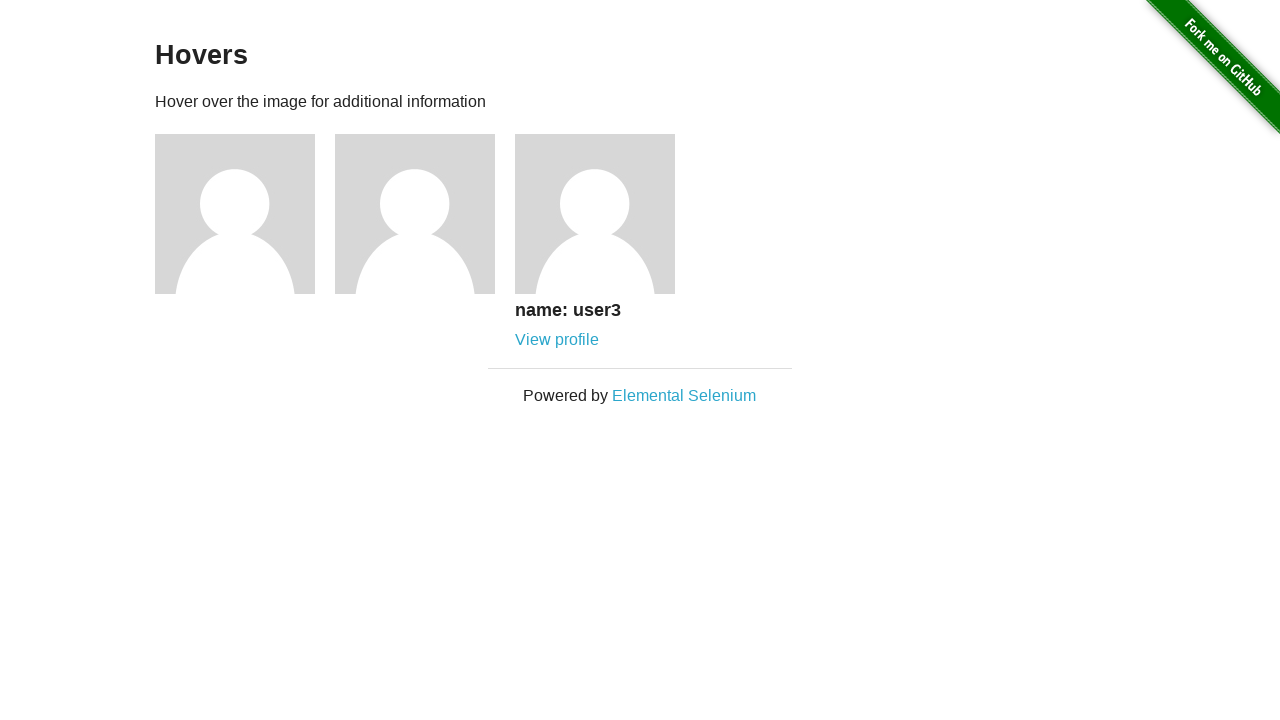